Tests adding a product to the shopping cart

Starting URL: https://atid.store/product/anchor-bracelet/

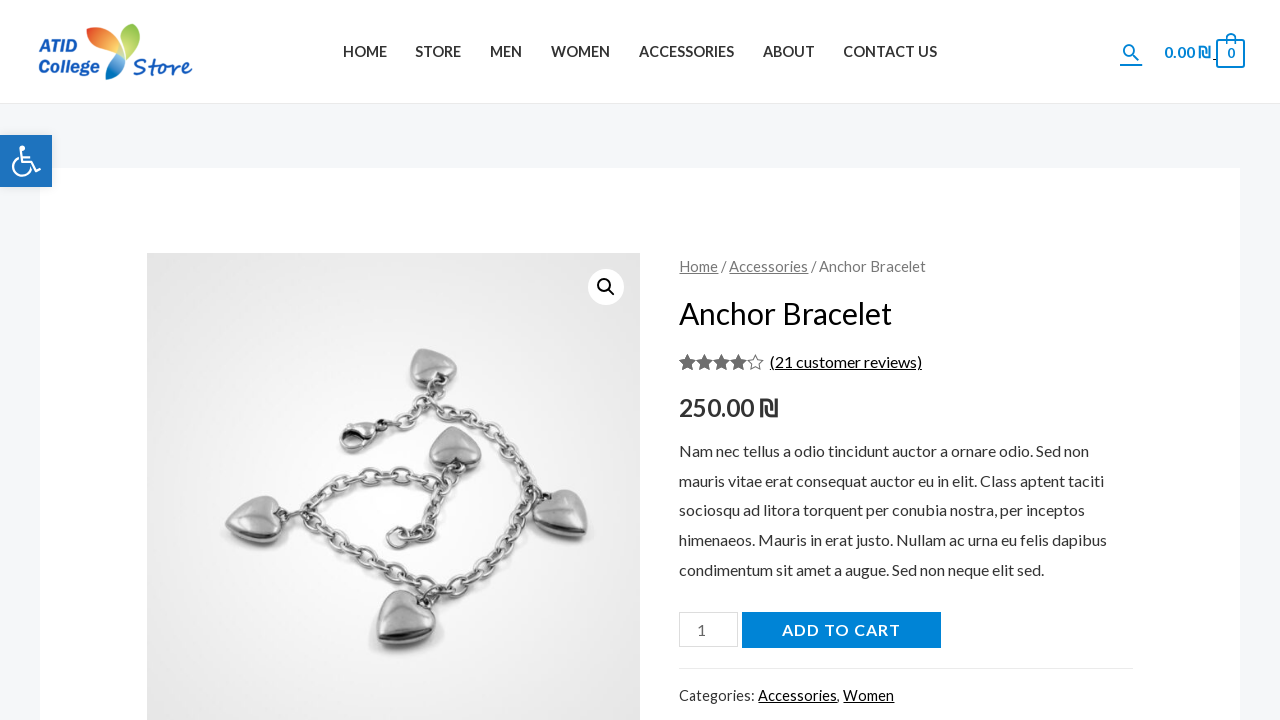

Clicked add to cart button for Anchor Bracelet product at (841, 630) on button[name='add-to-cart']
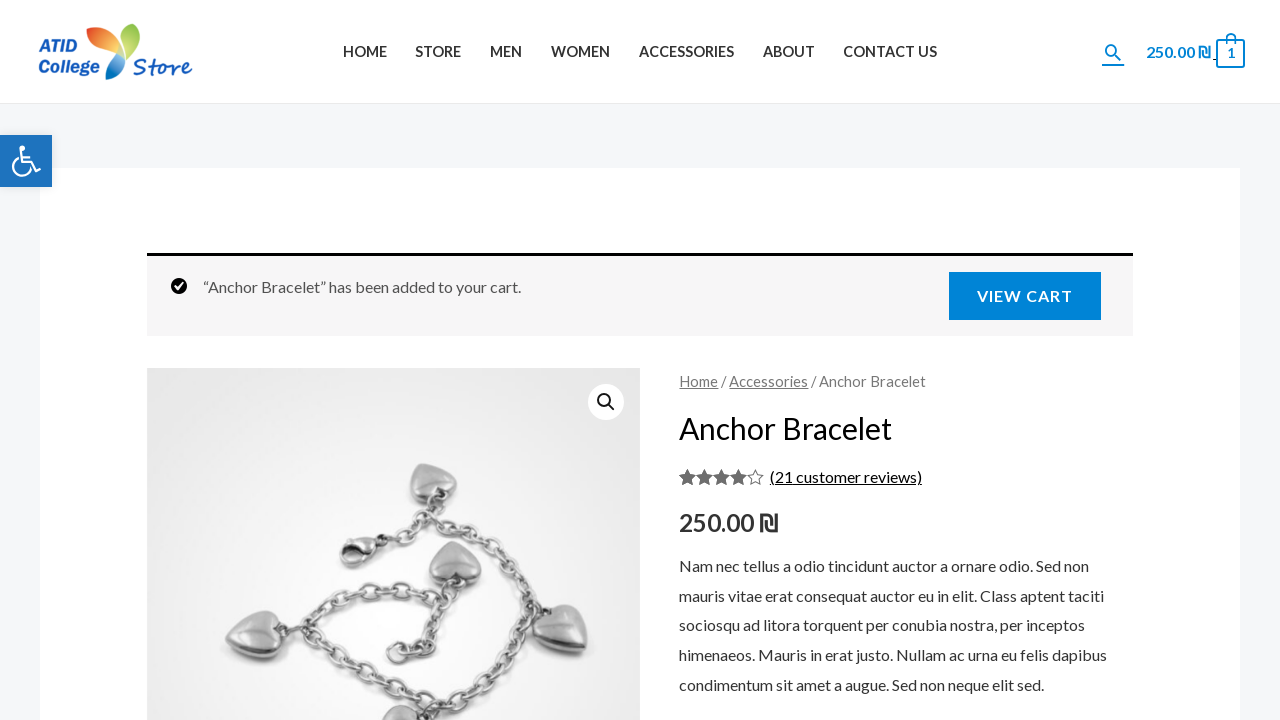

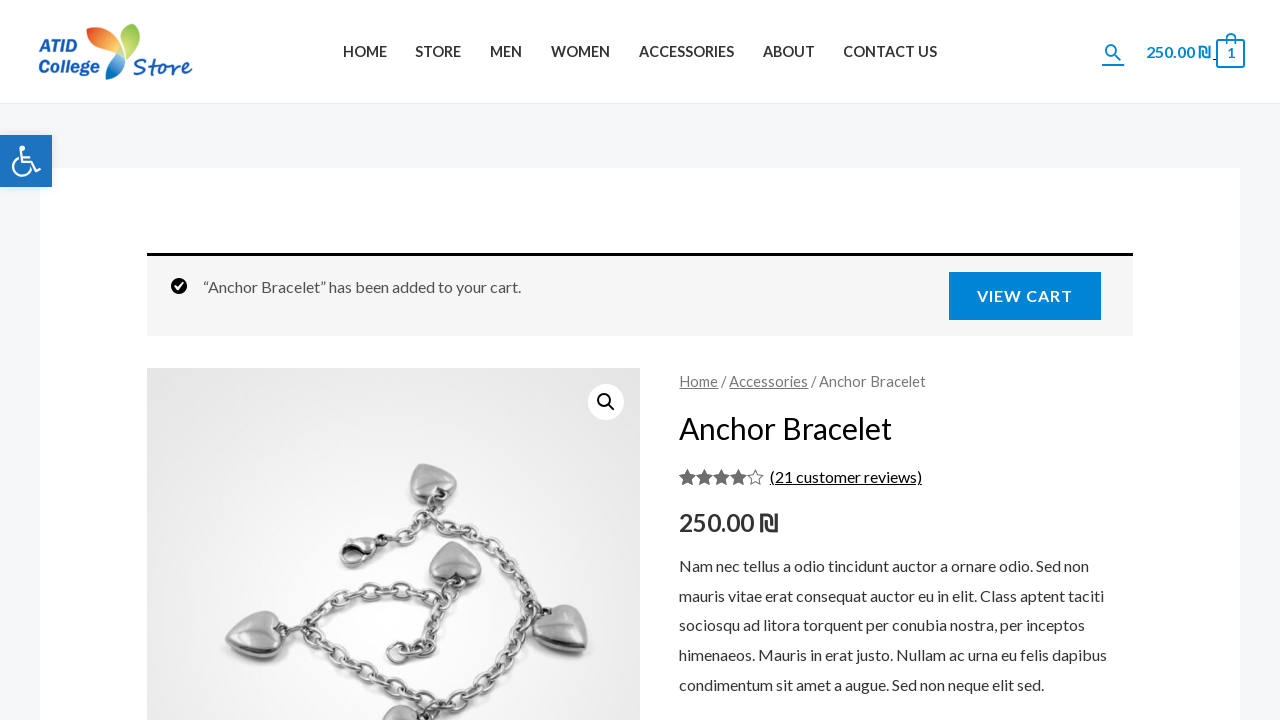